Navigates to Gmail homepage, clicks the Help link which opens in a new tab, and switches to that new tab to verify navigation

Starting URL: https://gmail.com

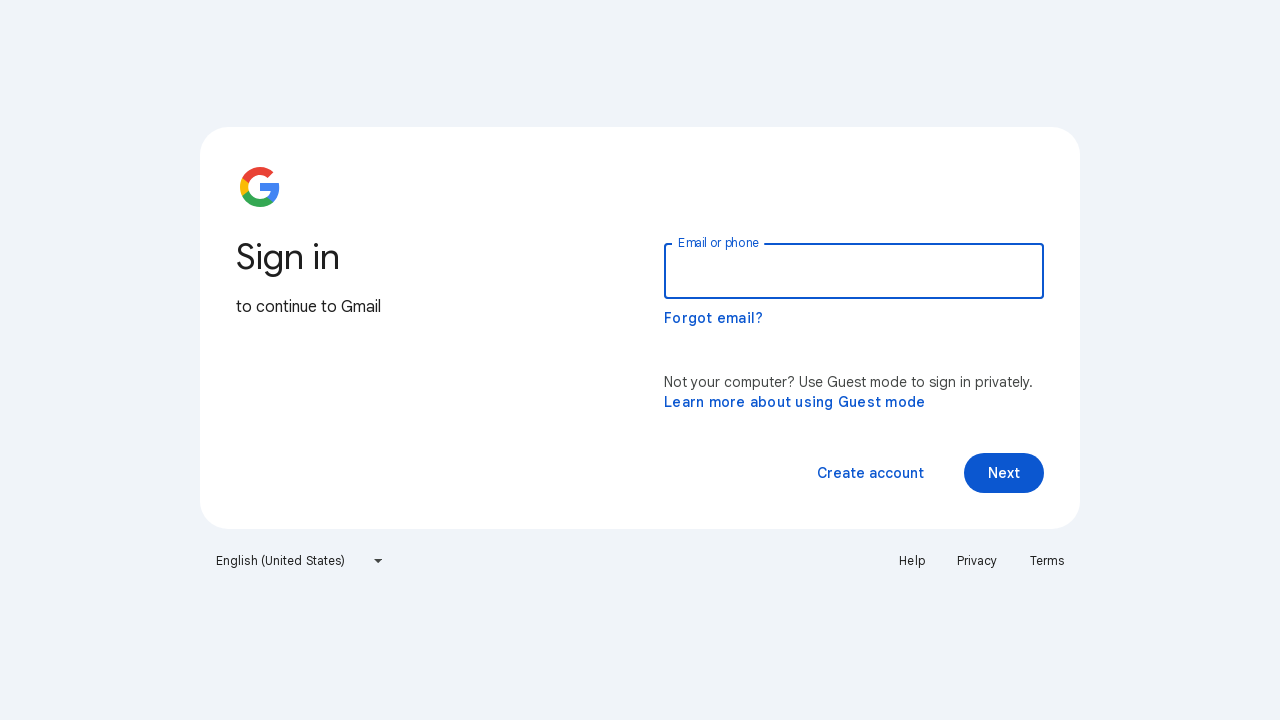

Clicked Help link at (912, 561) on text=Help
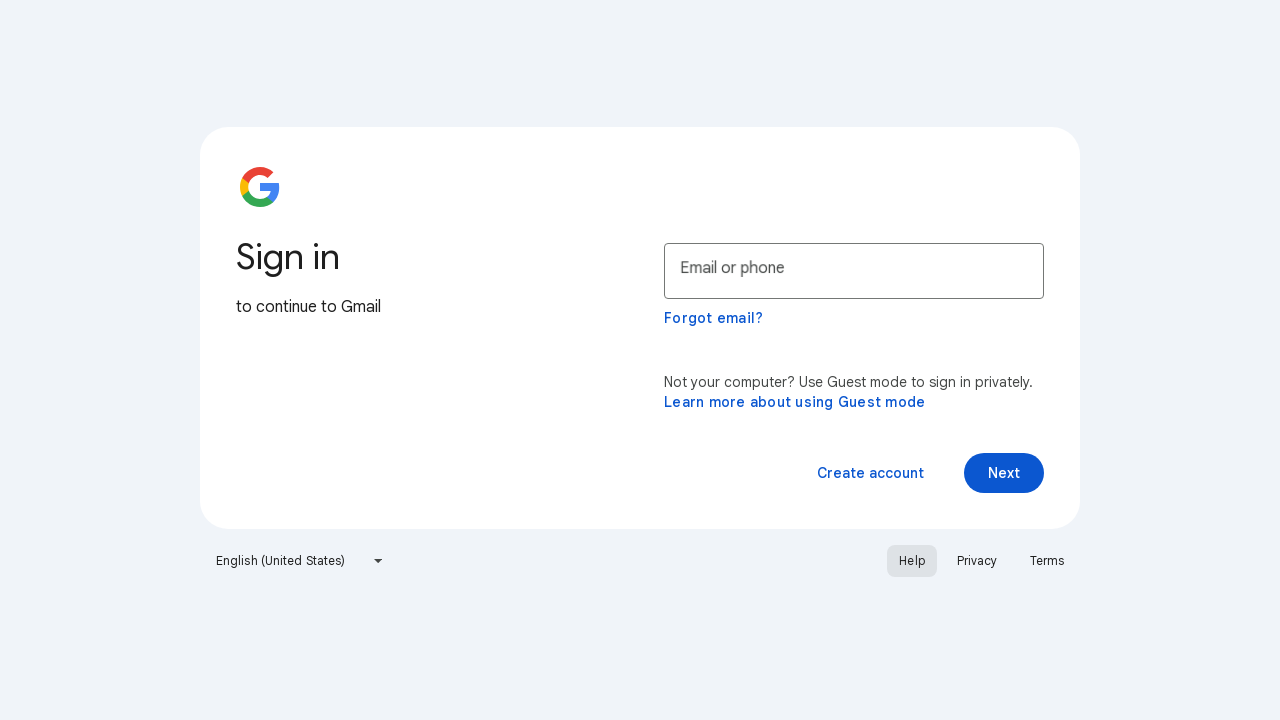

Clicked Help link to open in new tab at (912, 561) on text=Help
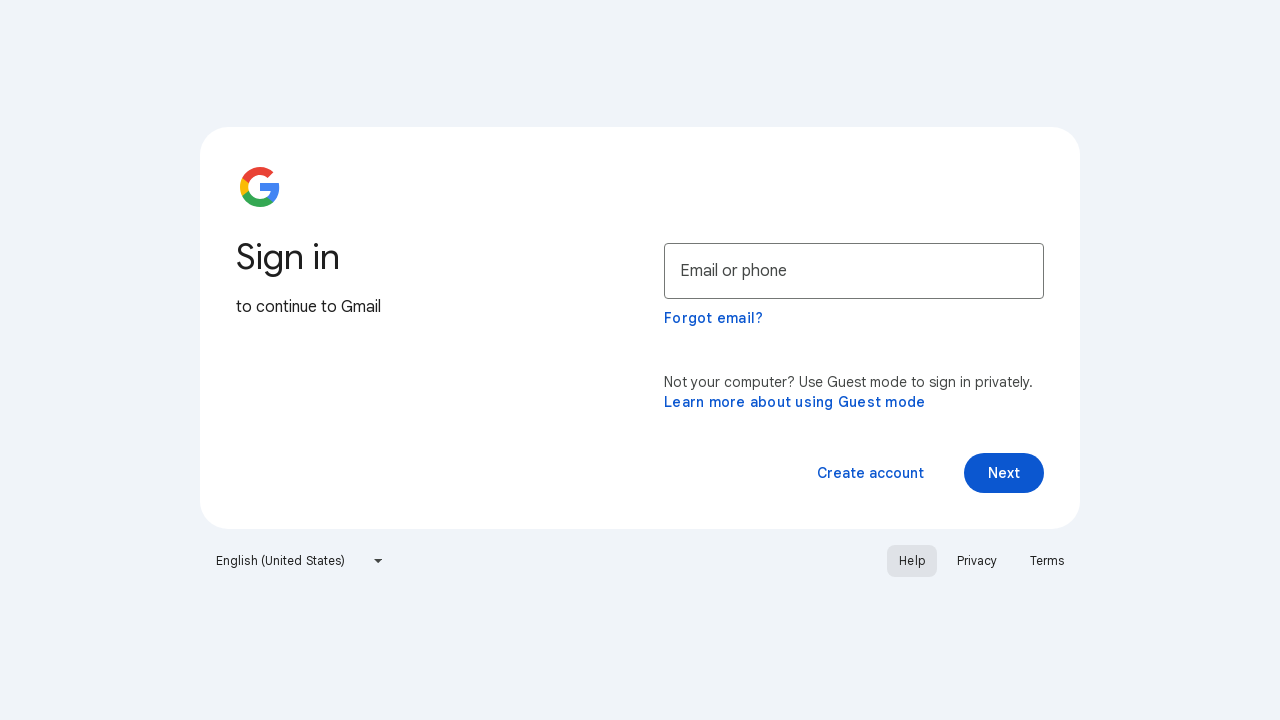

Switched to new Help tab
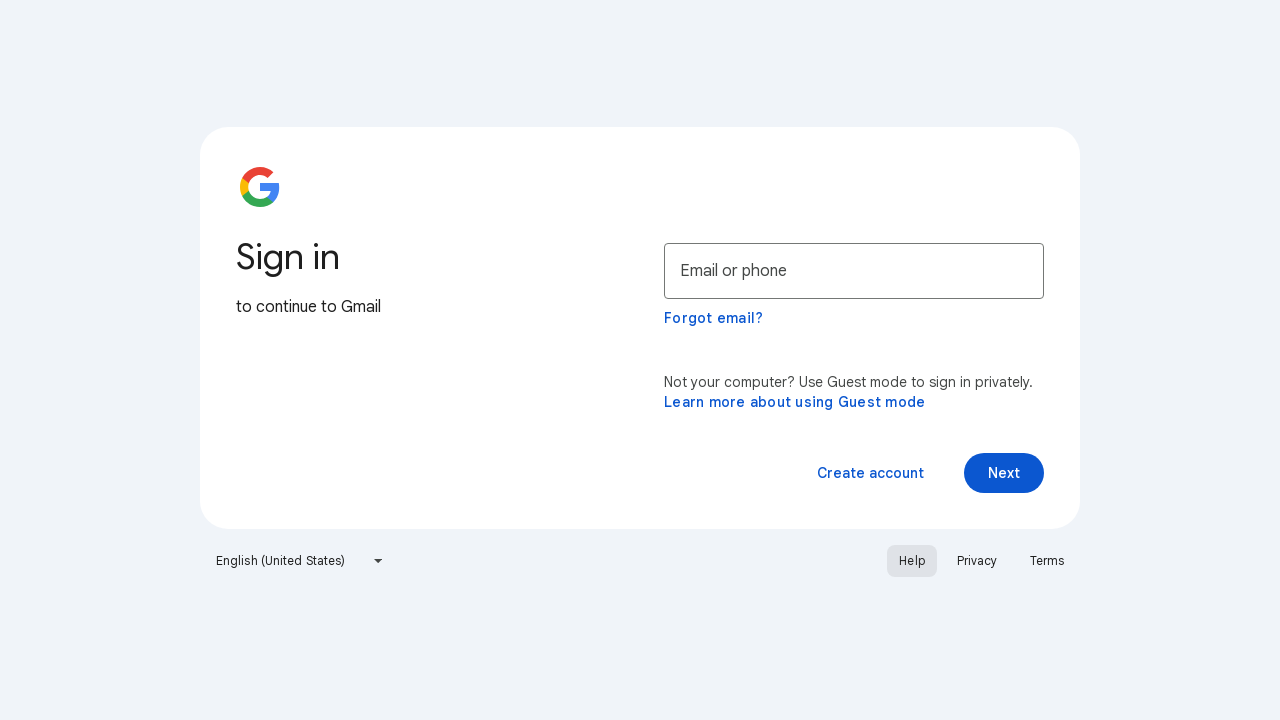

New Help page loaded completely
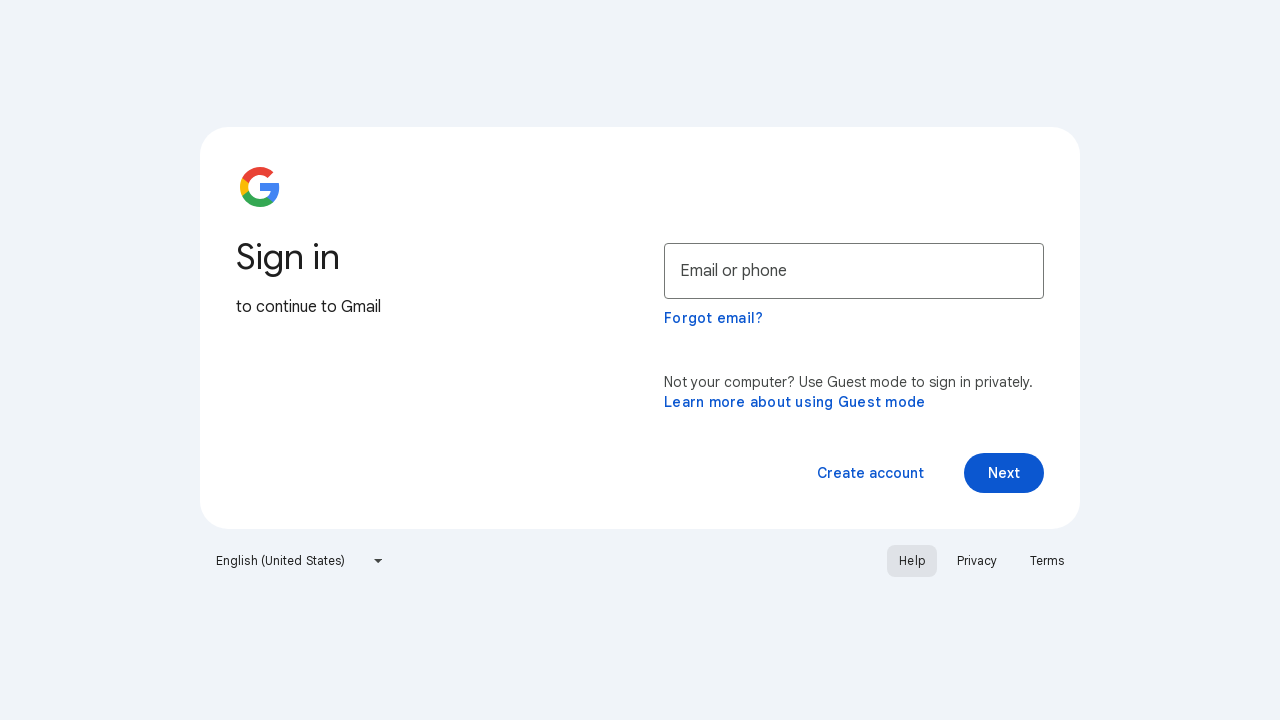

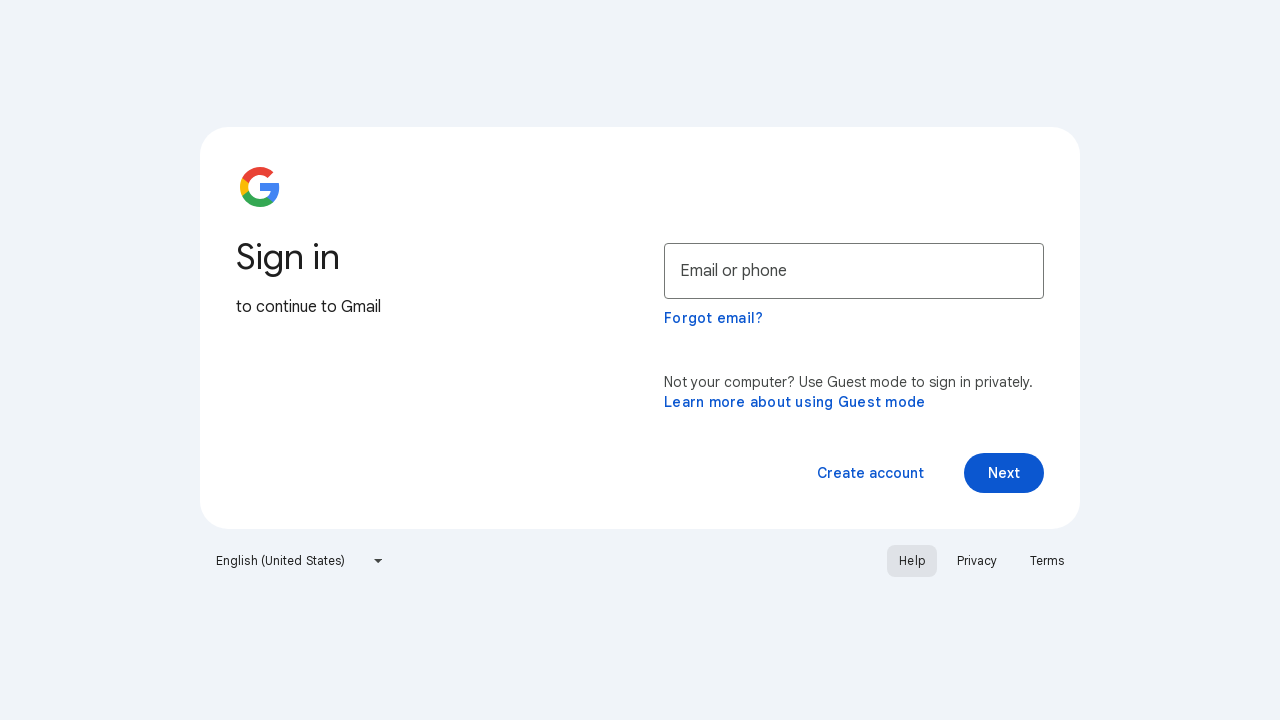